Tests dynamic controls functionality by navigating to the Dynamic Controls page and clicking the Enable button to enable an input field.

Starting URL: https://the-internet.herokuapp.com/

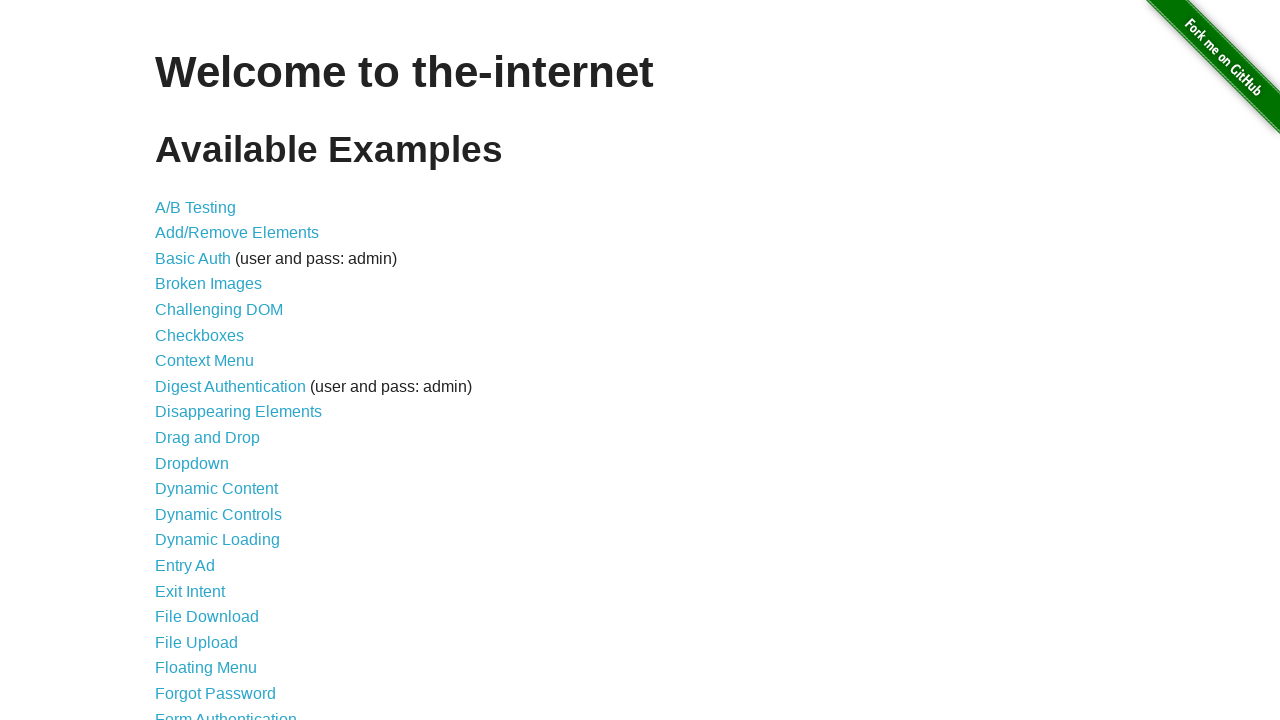

Clicked on 'Dynamic Controls' link at (218, 514) on text=Dynamic Controls
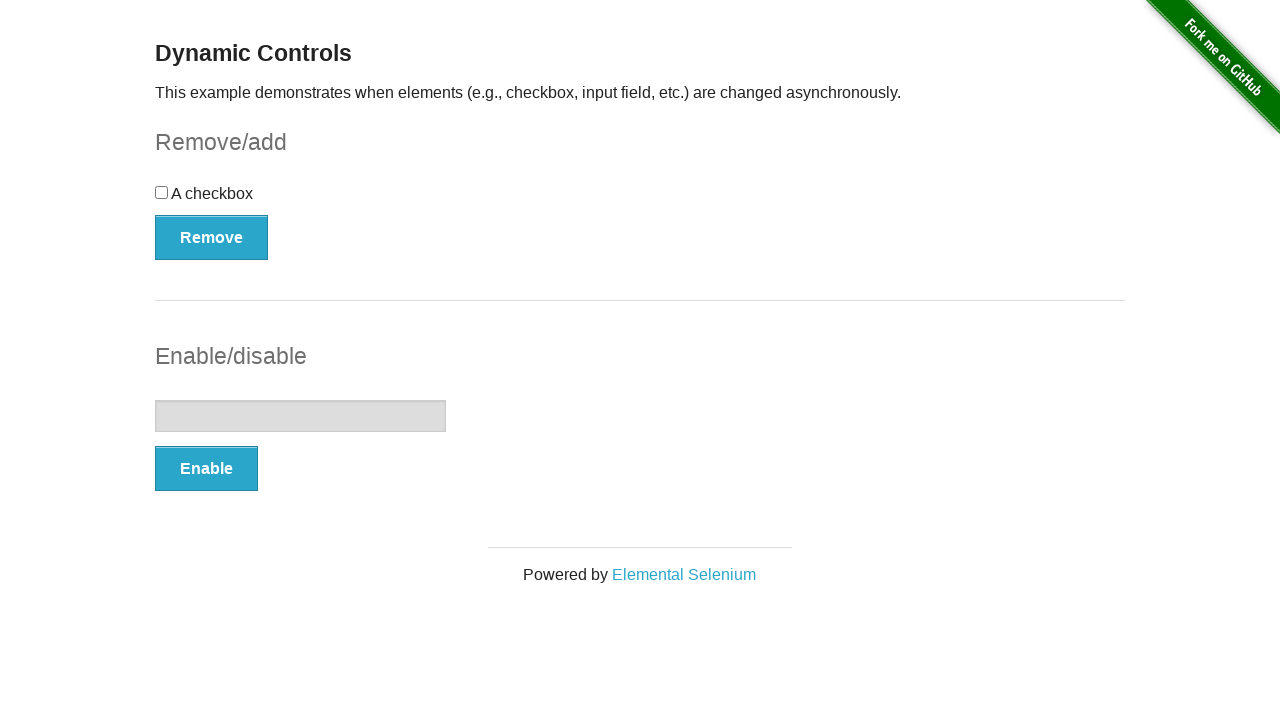

Enable button loaded on Dynamic Controls page
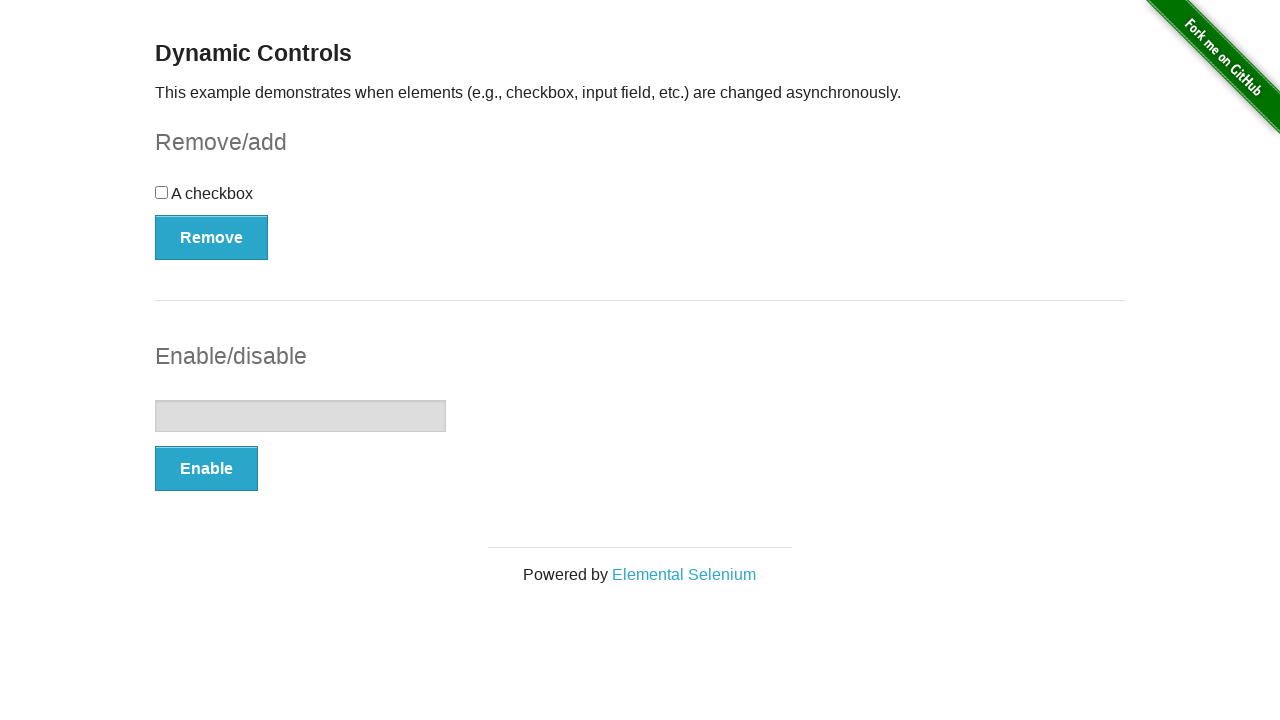

Clicked the Enable button to enable input field at (206, 469) on xpath=//button[text()='Enable']
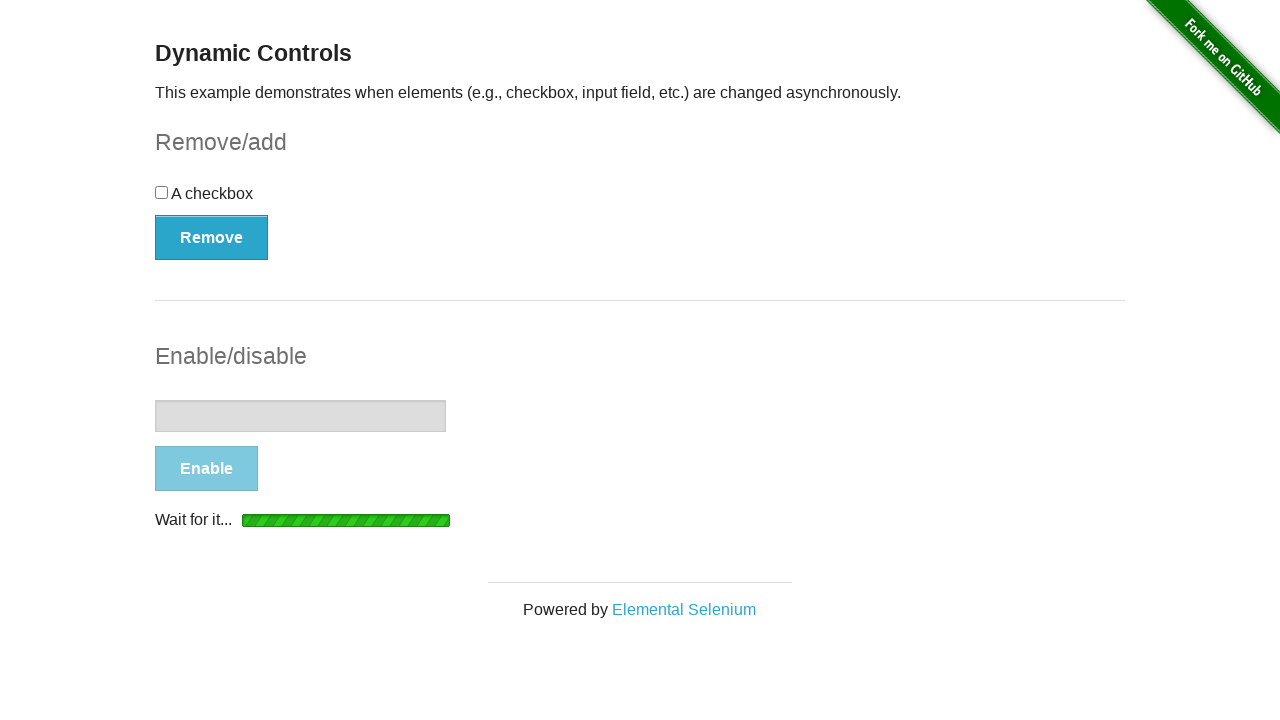

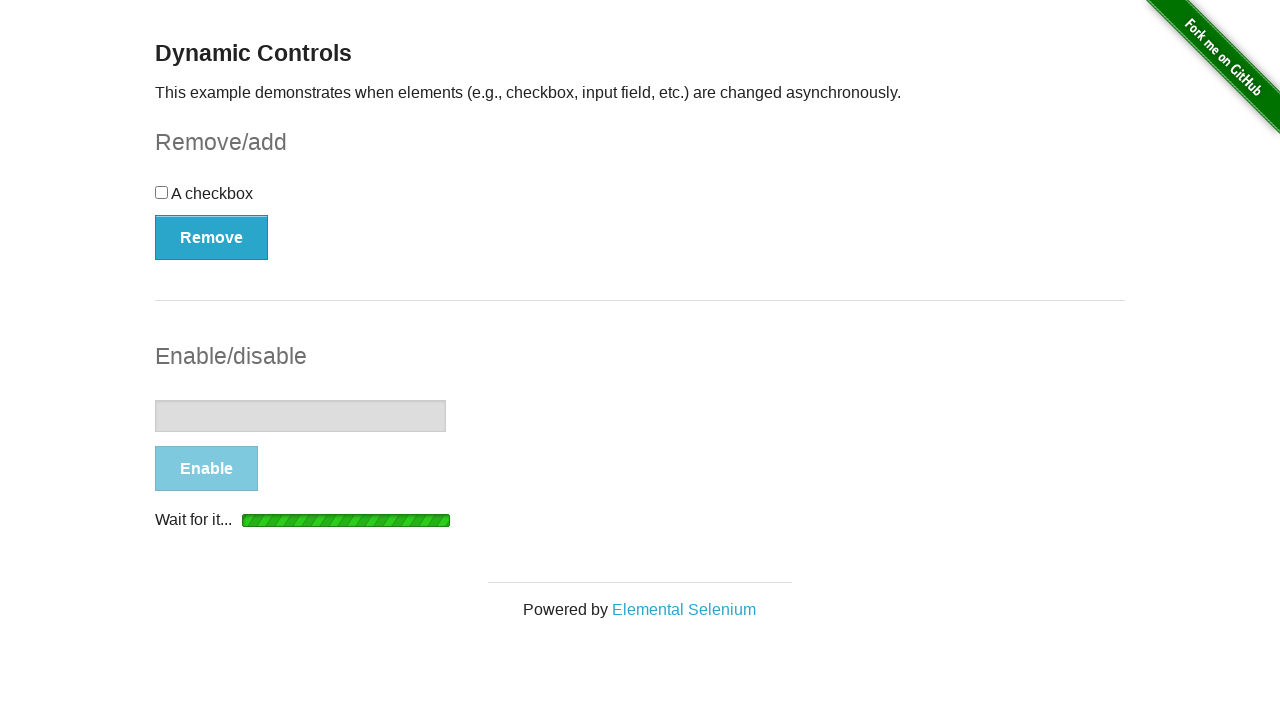